Tests a grocery shopping website by searching for products containing 'ca', verifying product counts, adding items to cart, and checking the brand logo text

Starting URL: https://rahulshettyacademy.com/seleniumPractise/#/

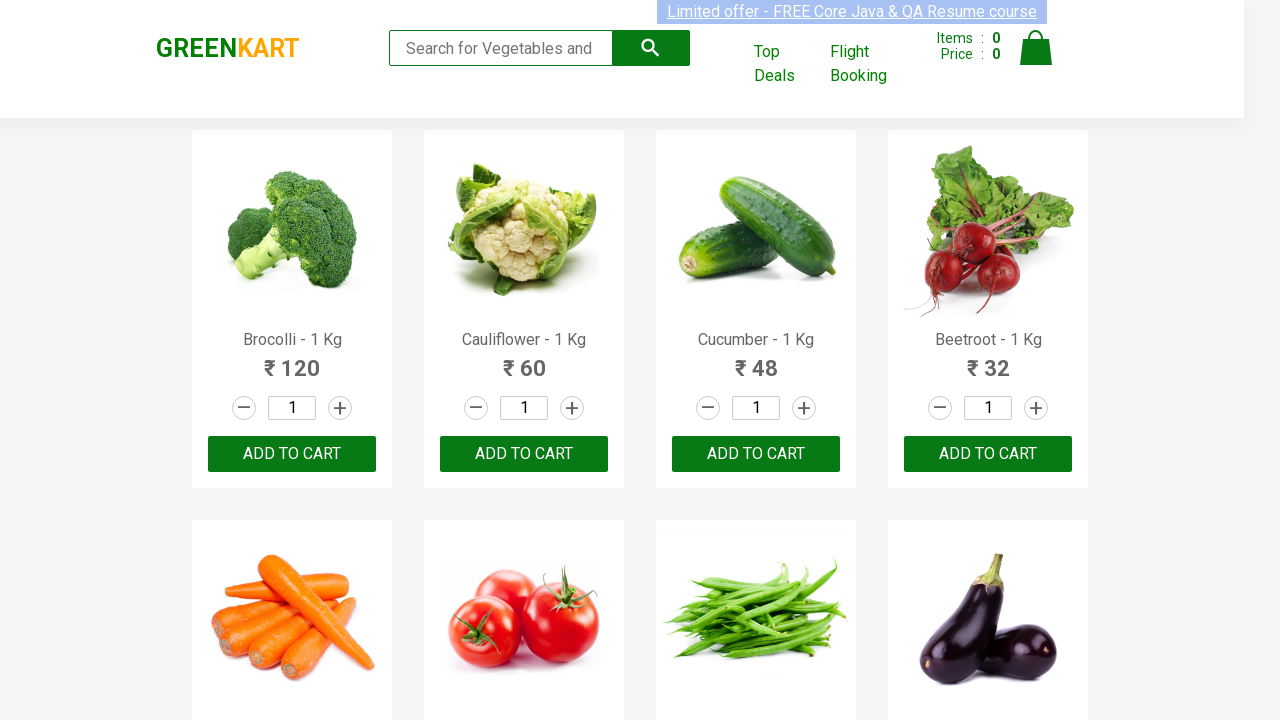

Filled search box with 'ca' to filter products on .search-keyword
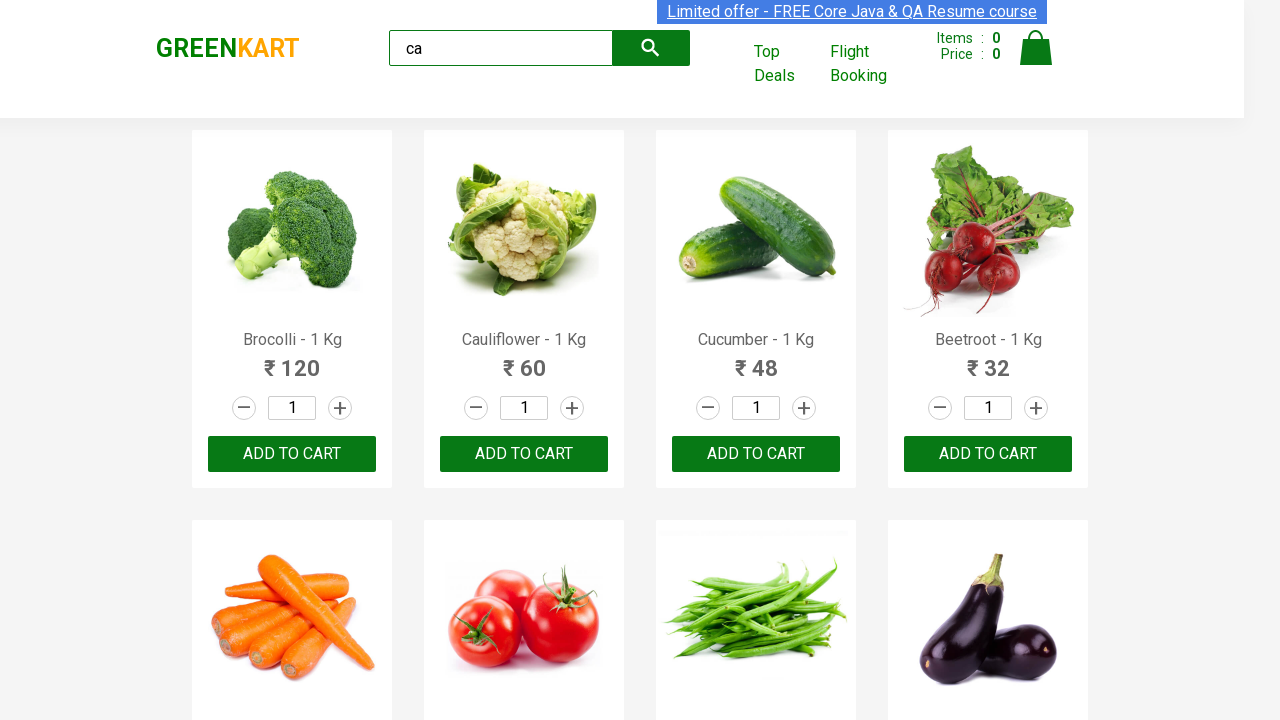

Waited 2 seconds for products to filter
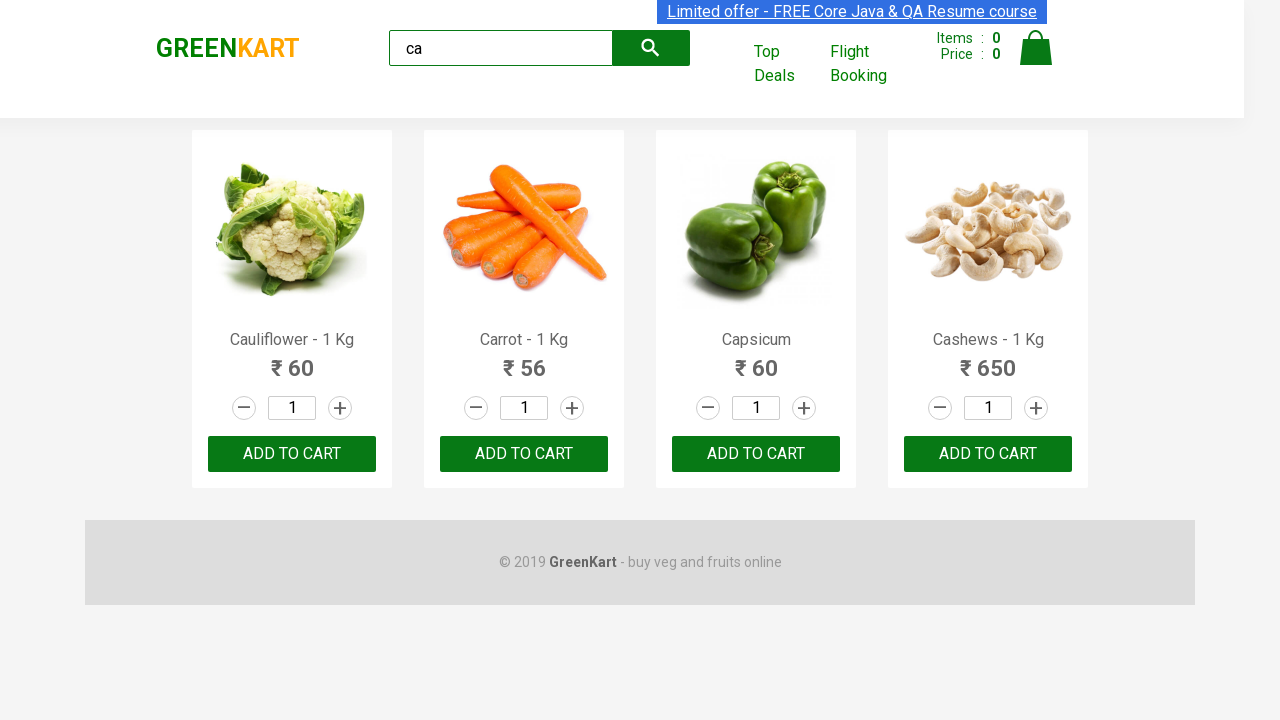

Product elements loaded and visible
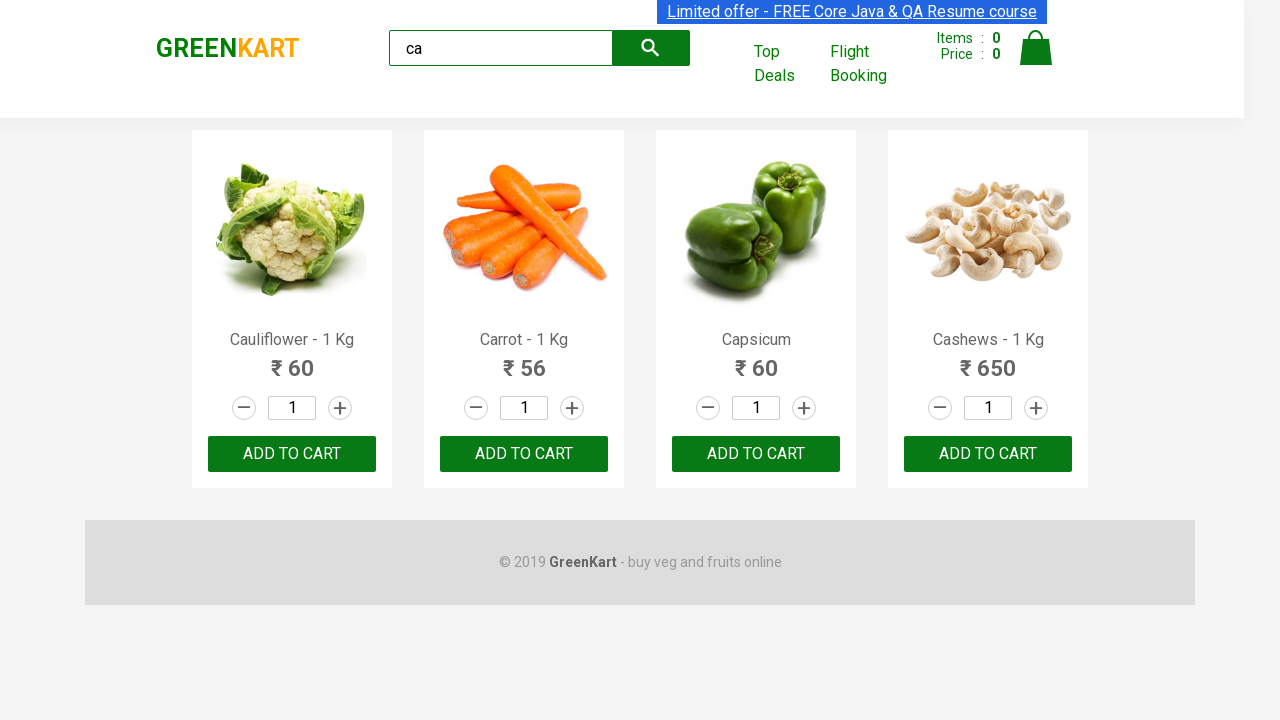

Clicked ADD TO CART button on the third product at (756, 454) on :nth-child(3) > .product-action > button
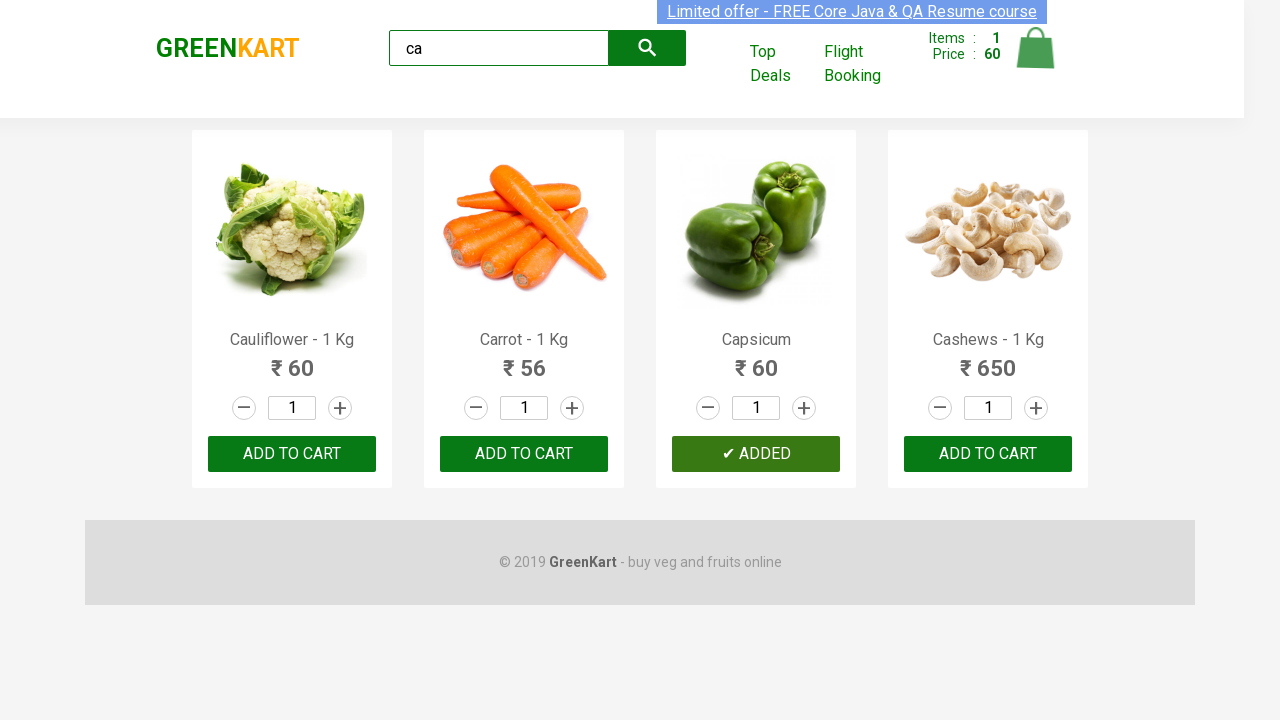

Clicked ADD TO CART button on the third visible product using nth selector at (756, 454) on .products .product >> nth=2 >> button:has-text('ADD TO CART')
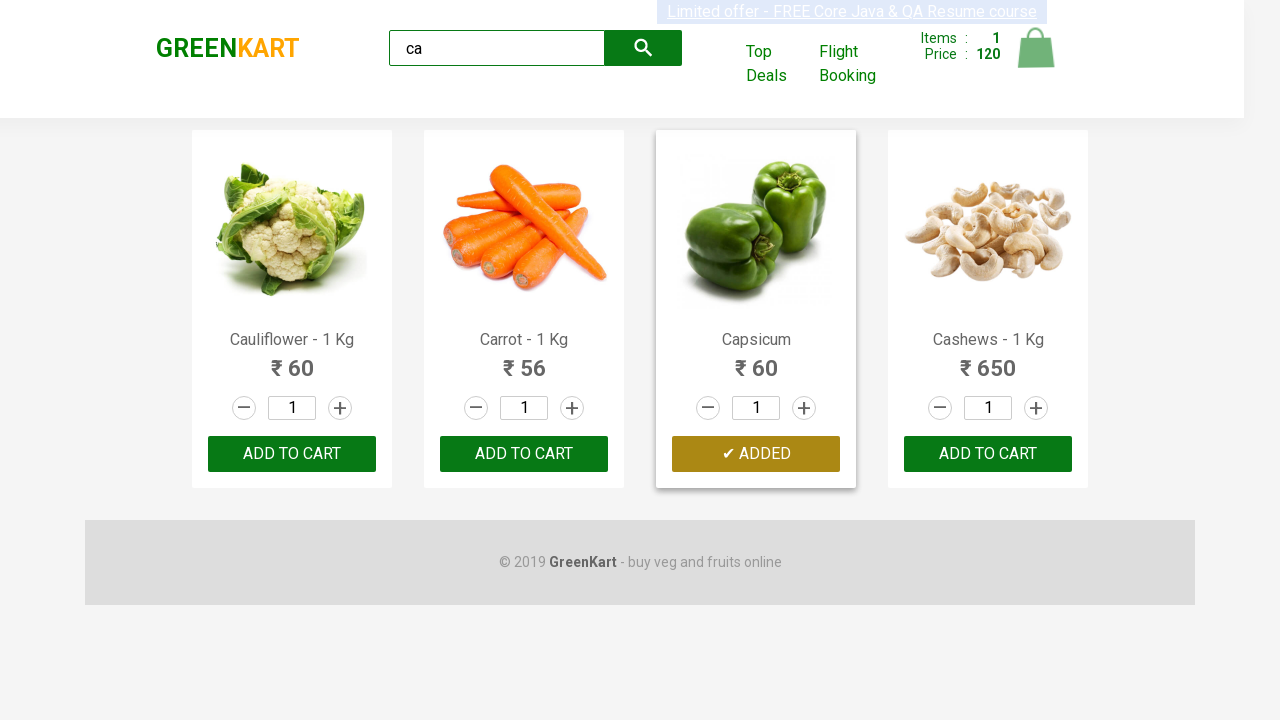

Retrieved all product elements from the page
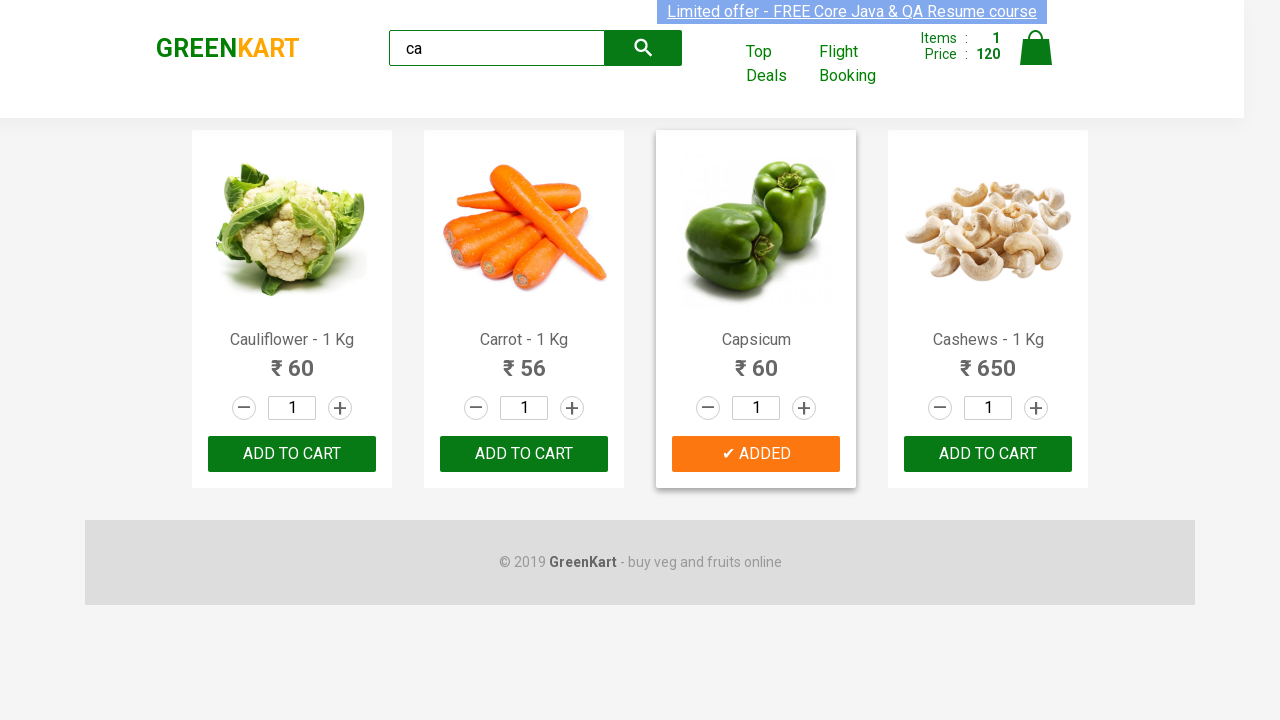

Retrieved product name: Cauliflower - 1 Kg
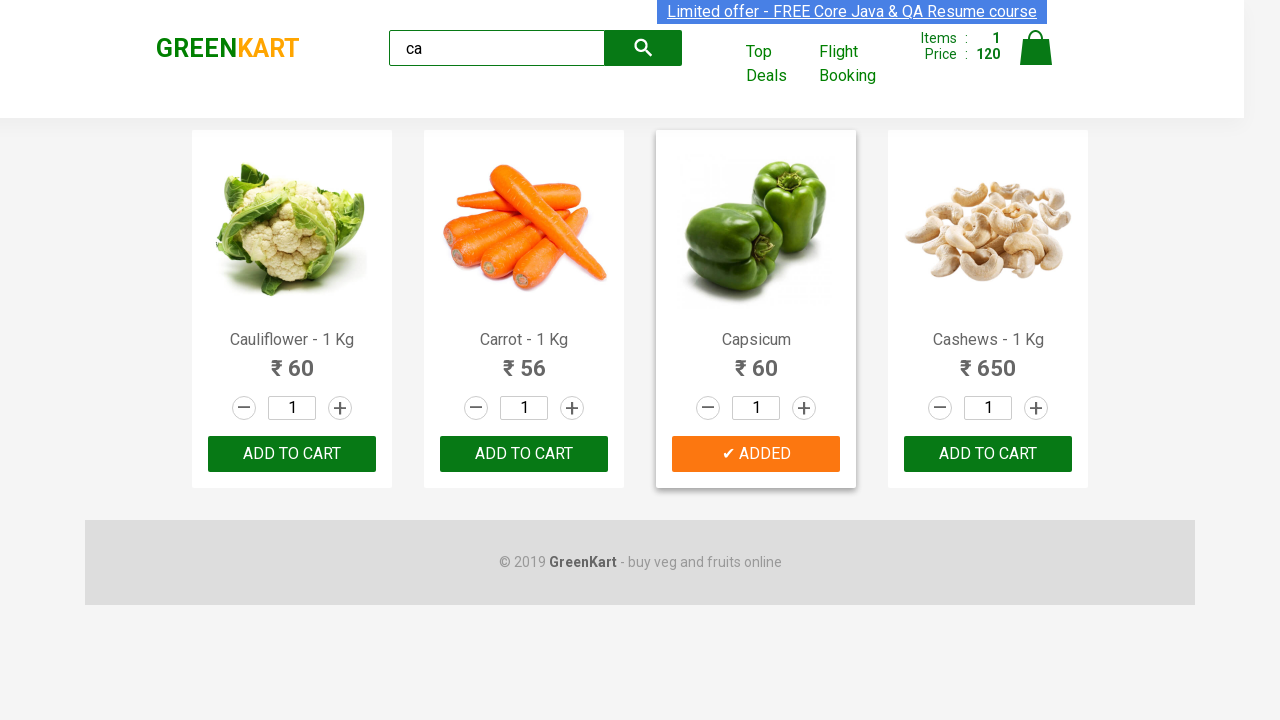

Retrieved product name: Carrot - 1 Kg
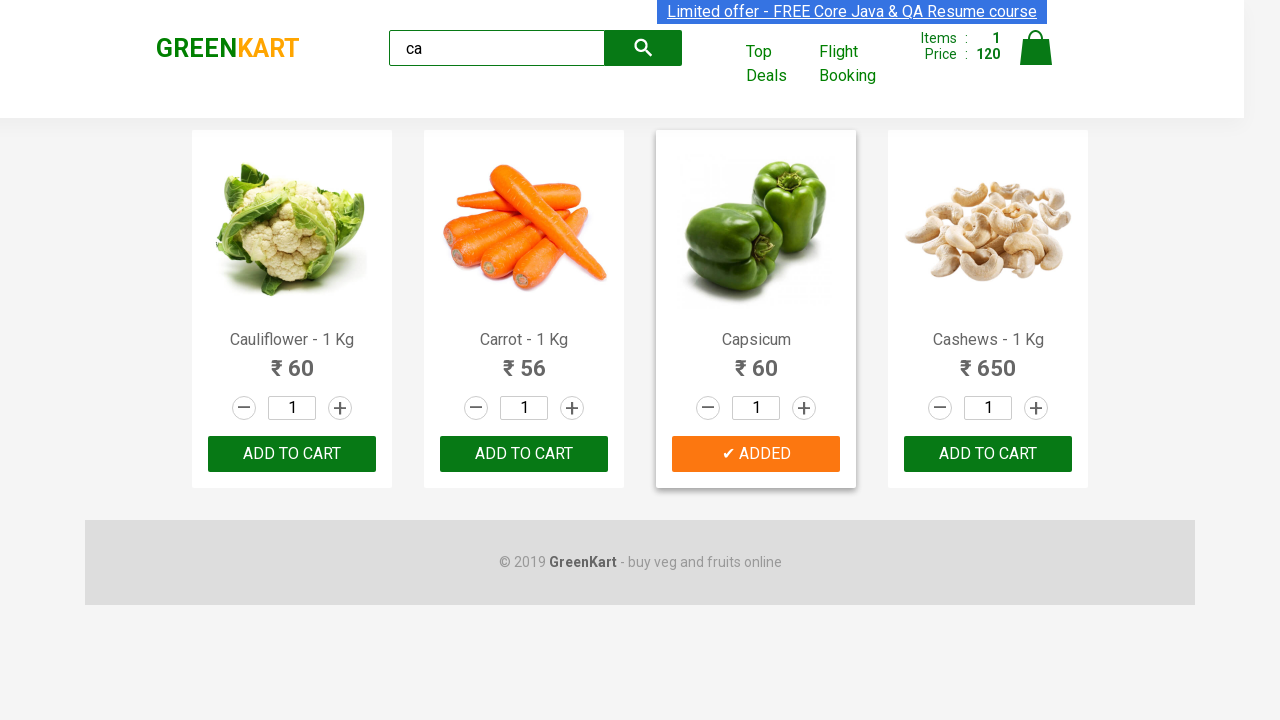

Retrieved product name: Capsicum
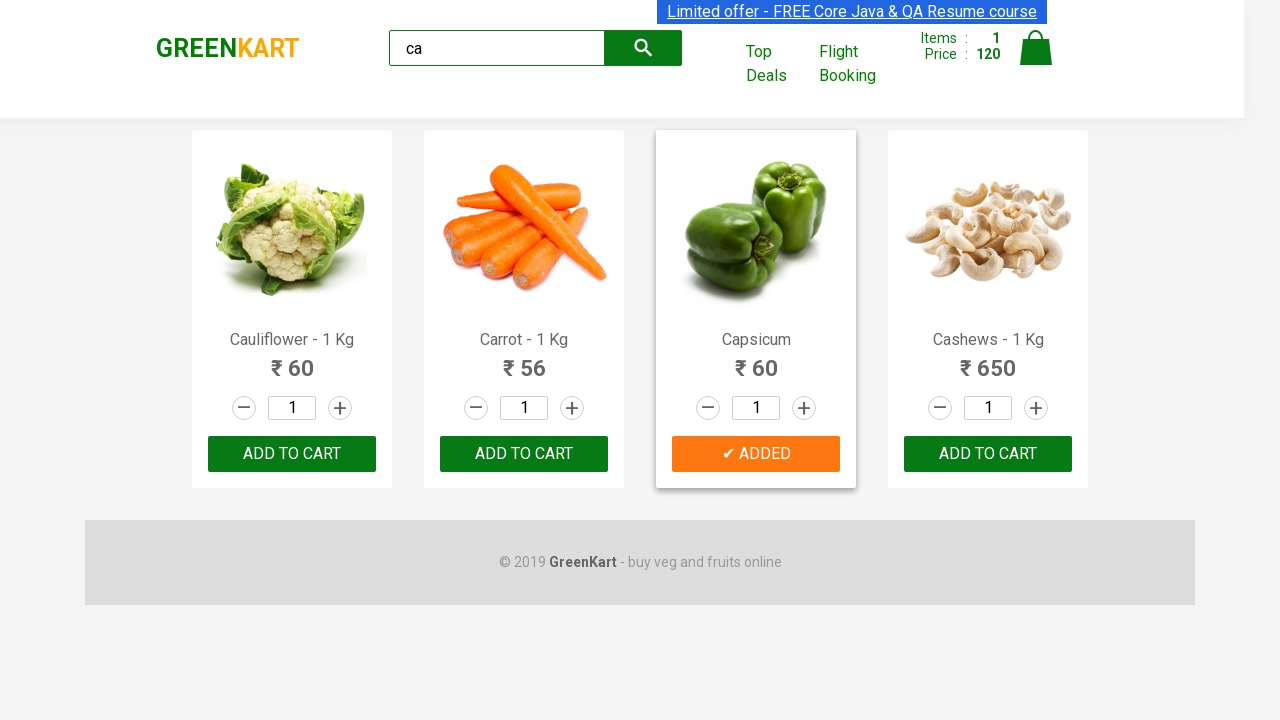

Retrieved product name: Cashews - 1 Kg
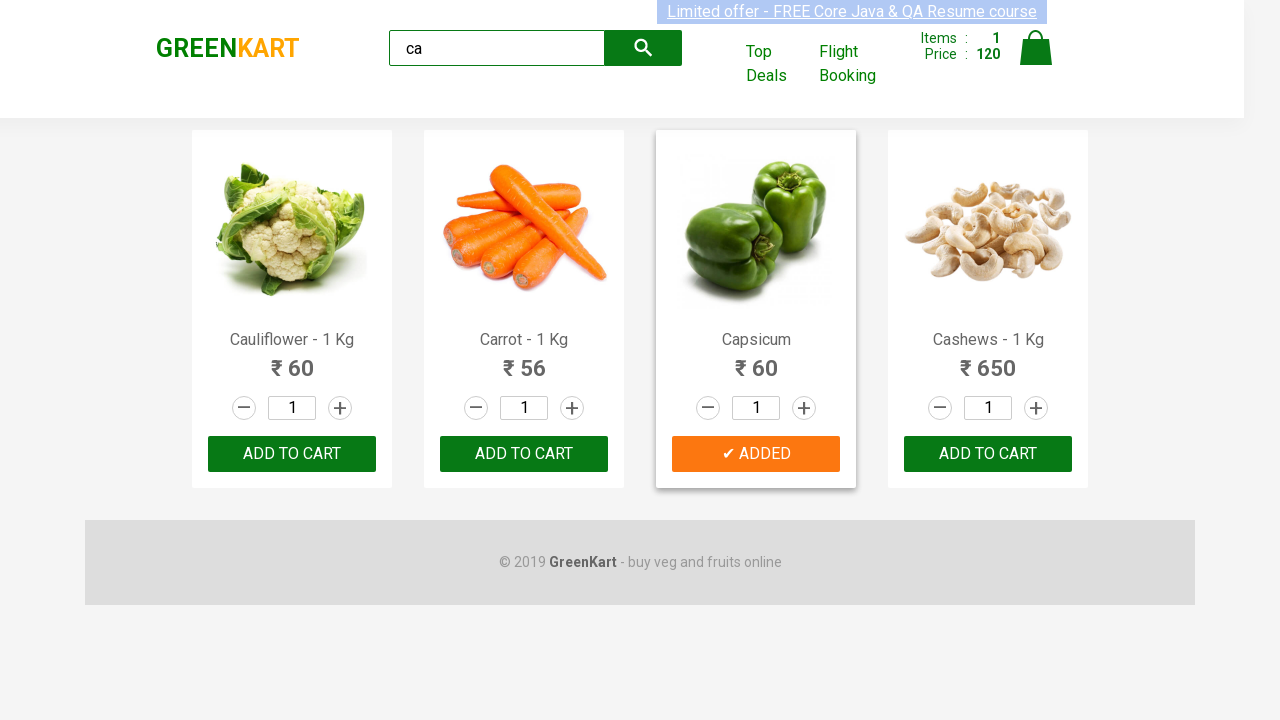

Clicked ADD TO CART button on Cashews product at (988, 454) on .products .product >> nth=3 >> button
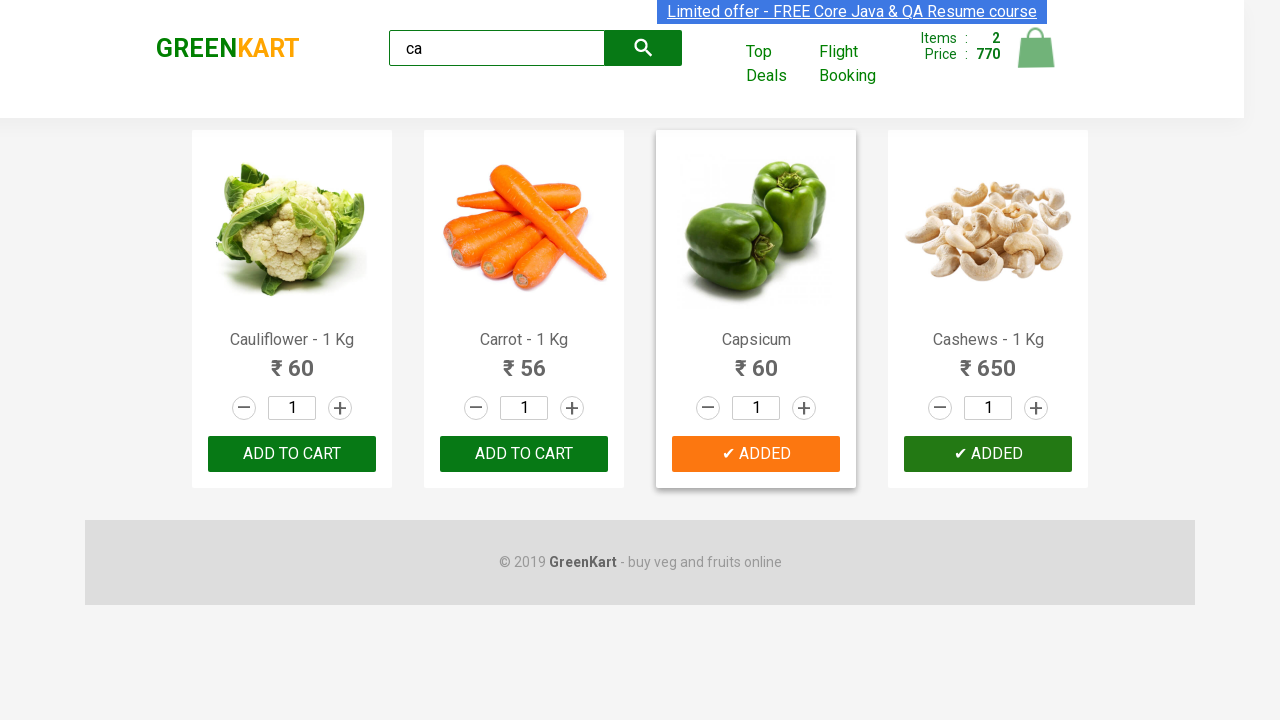

Located brand logo element
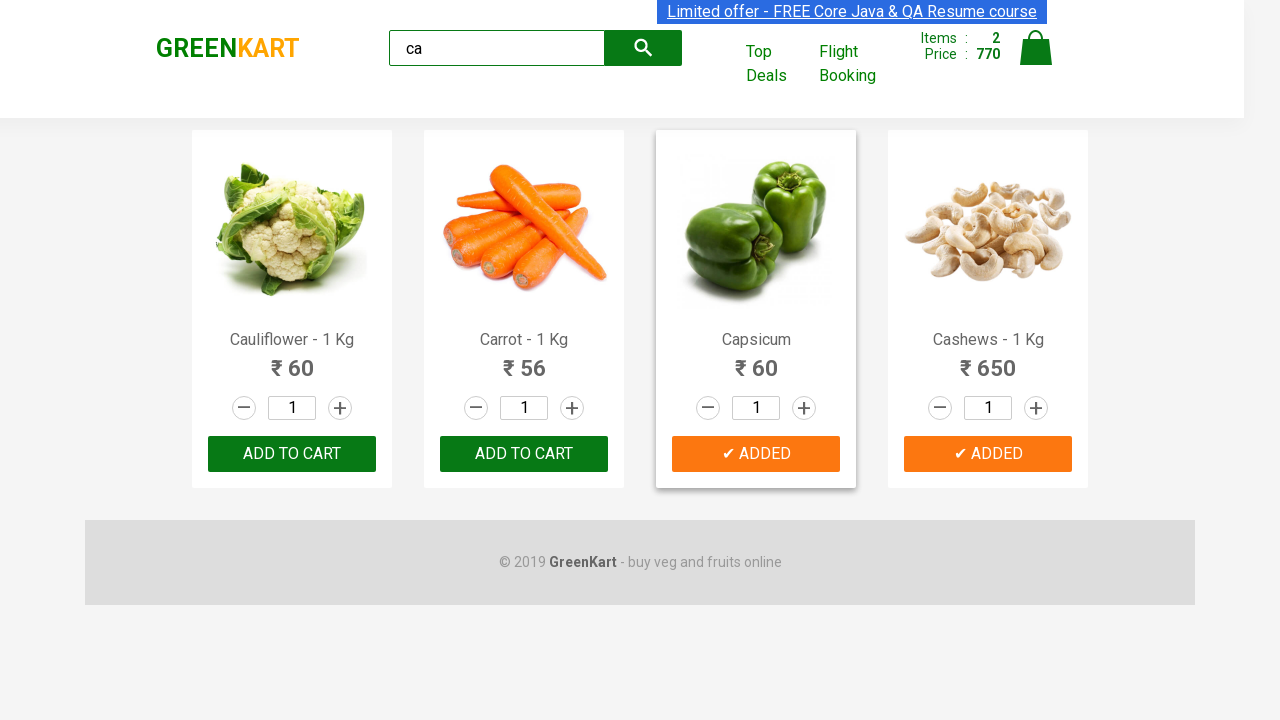

Verified brand logo text is 'GREENKART'
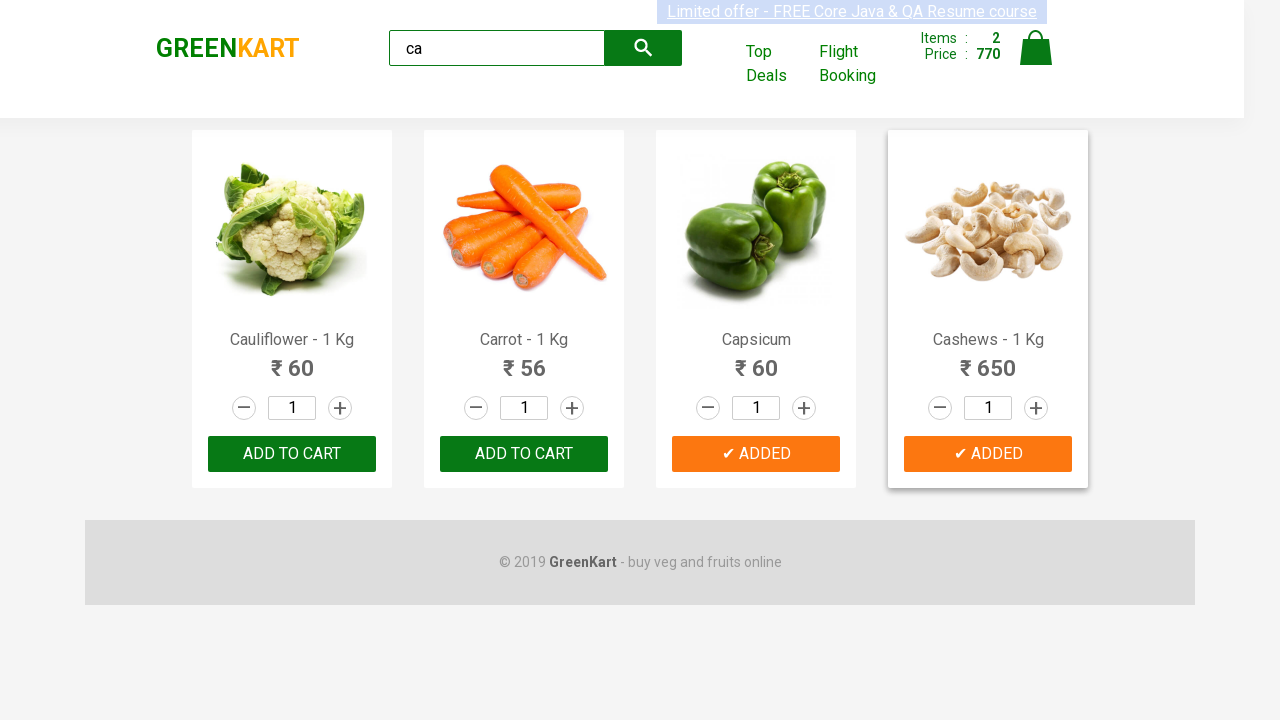

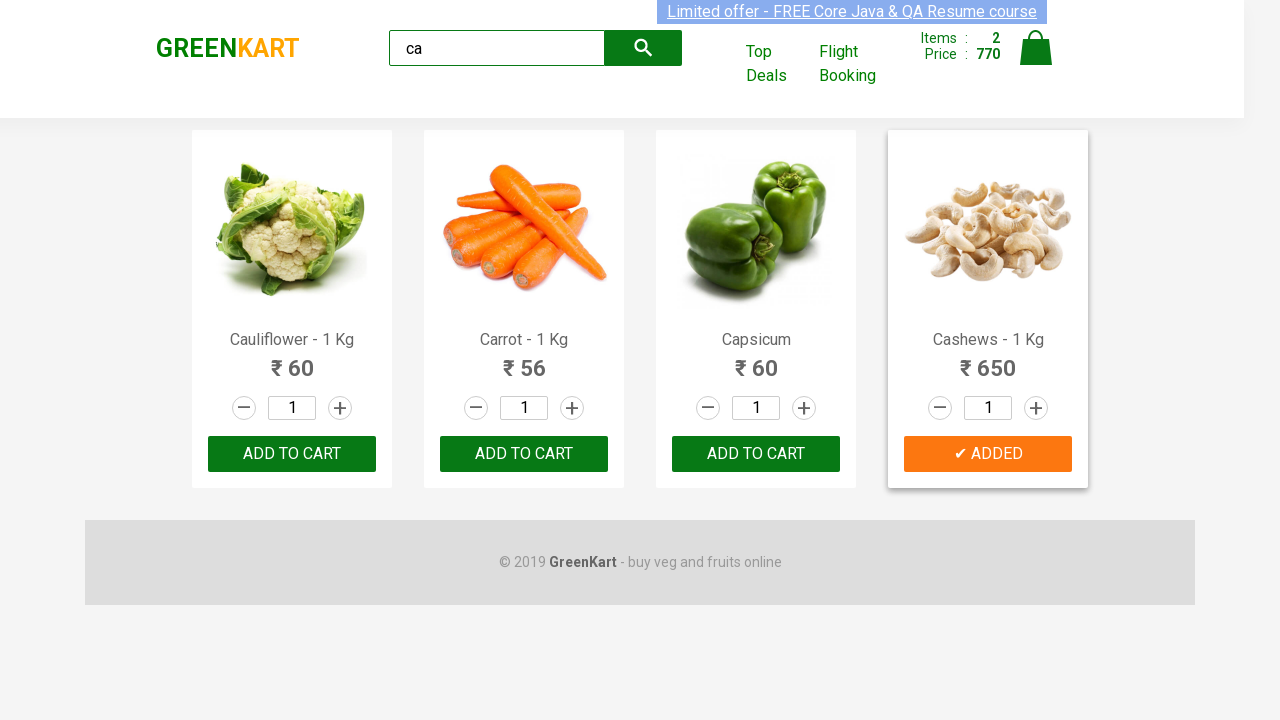